Tests the search functionality by searching for 'blahblah' and verifying that no results are found

Starting URL: https://www.python.org

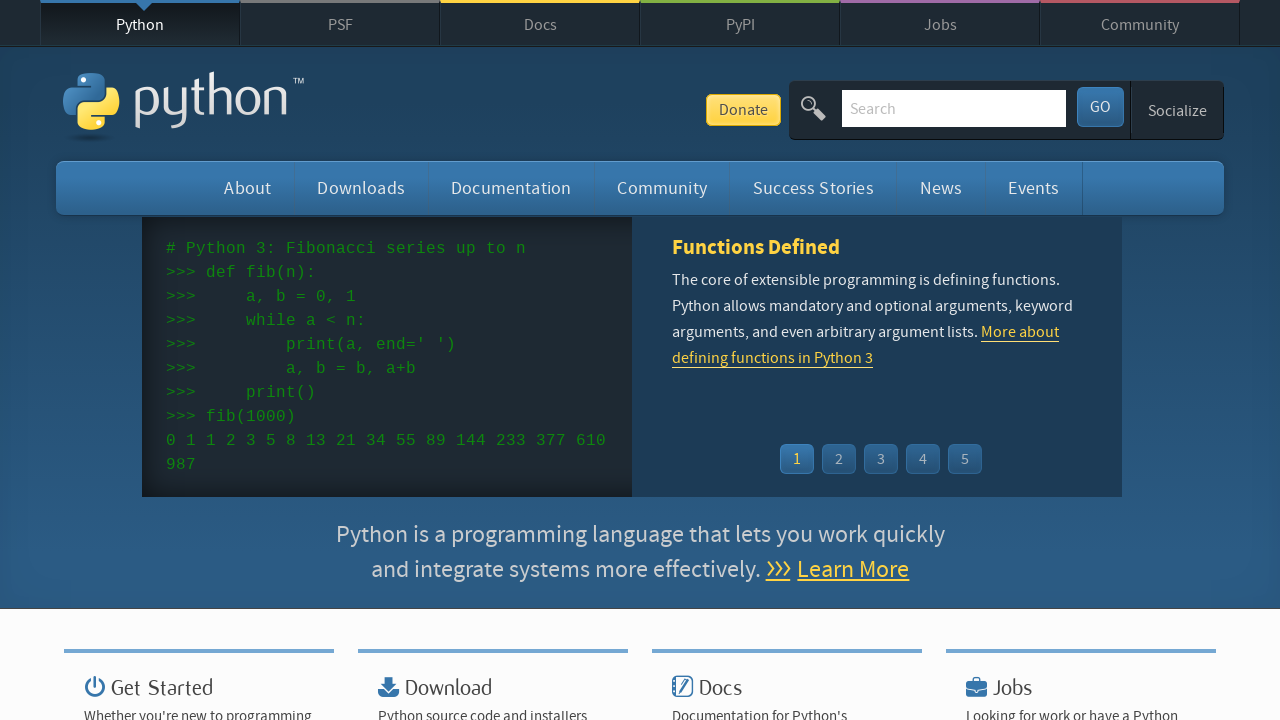

Filled search box with 'blahblah' on input[name='q']
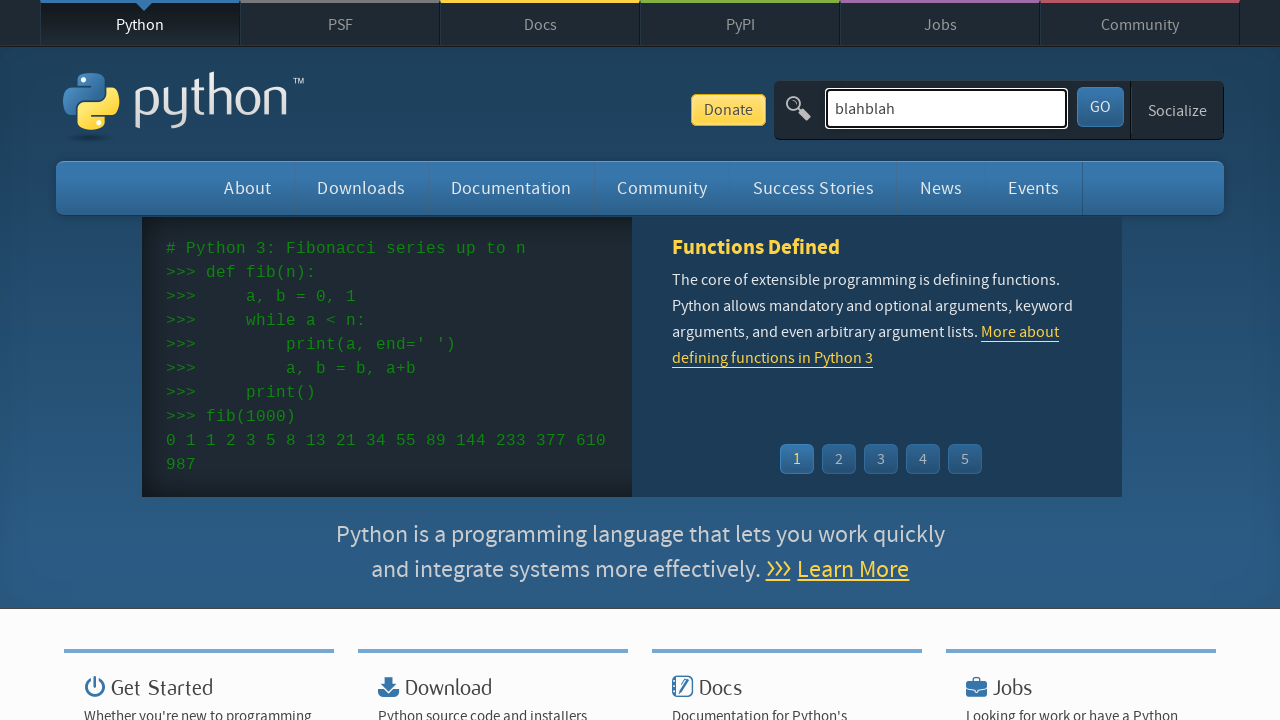

Pressed Enter to submit search form on input[name='q']
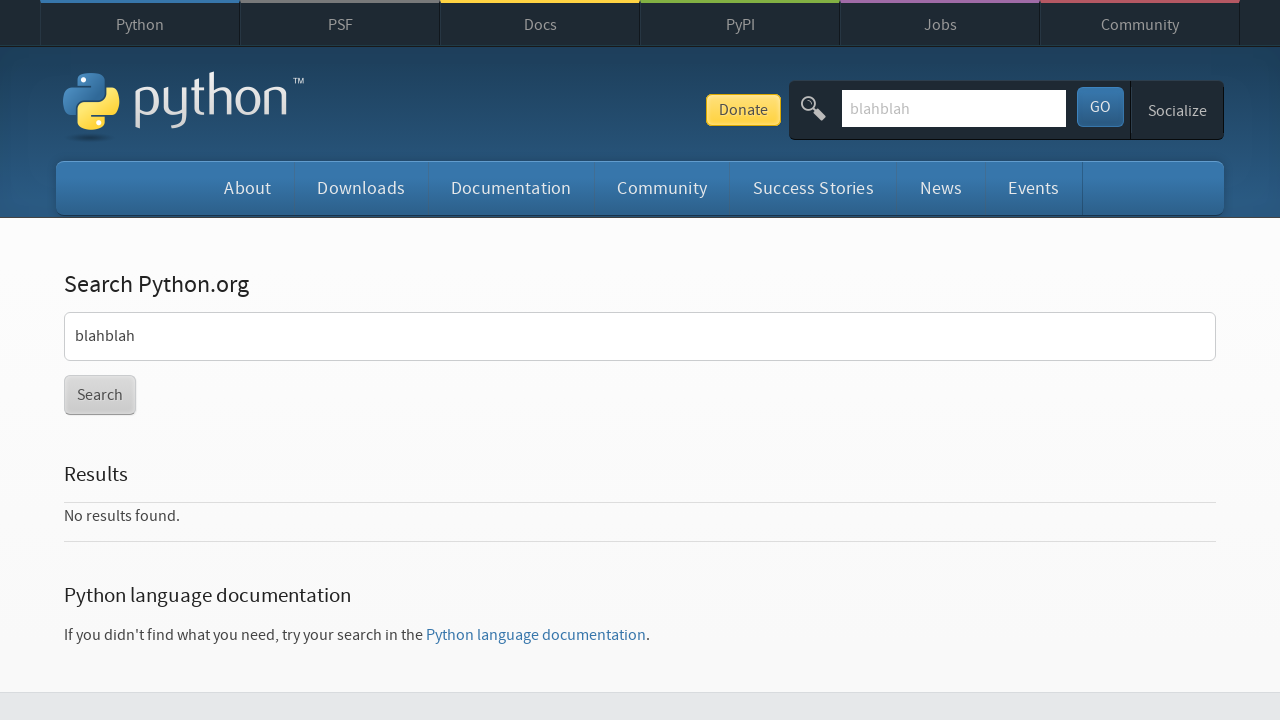

Verified 'No results found' message appeared
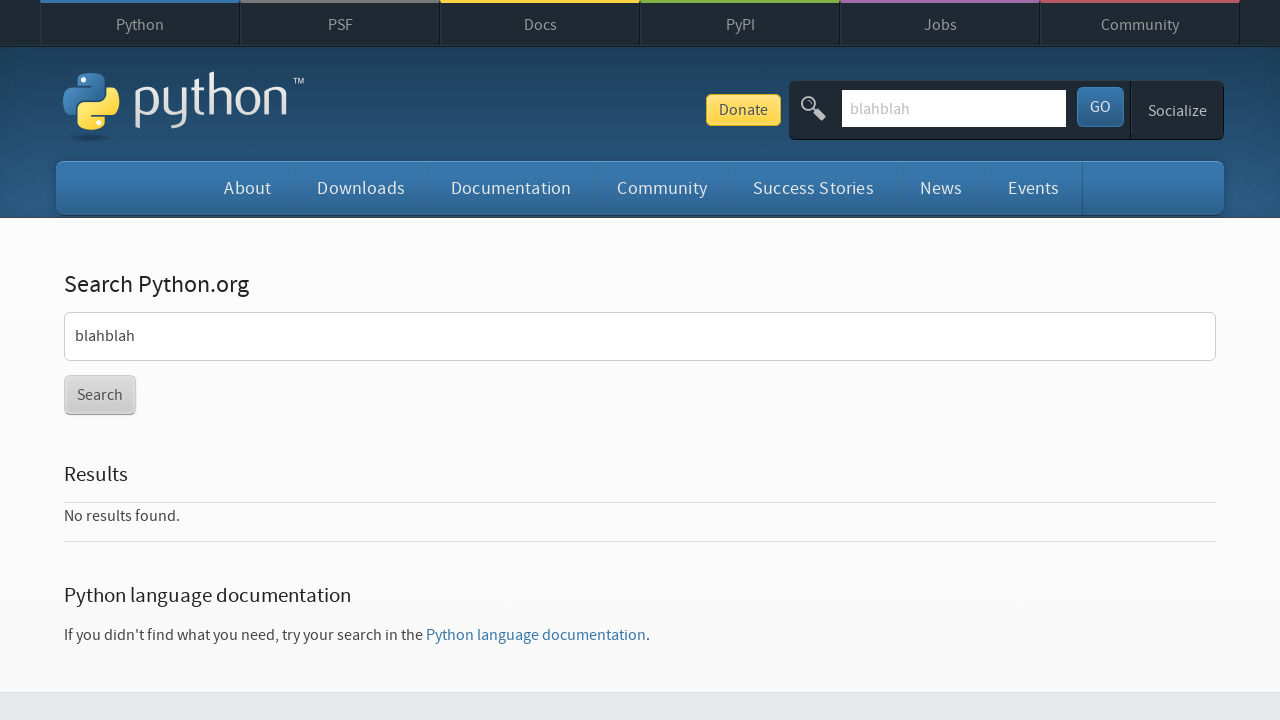

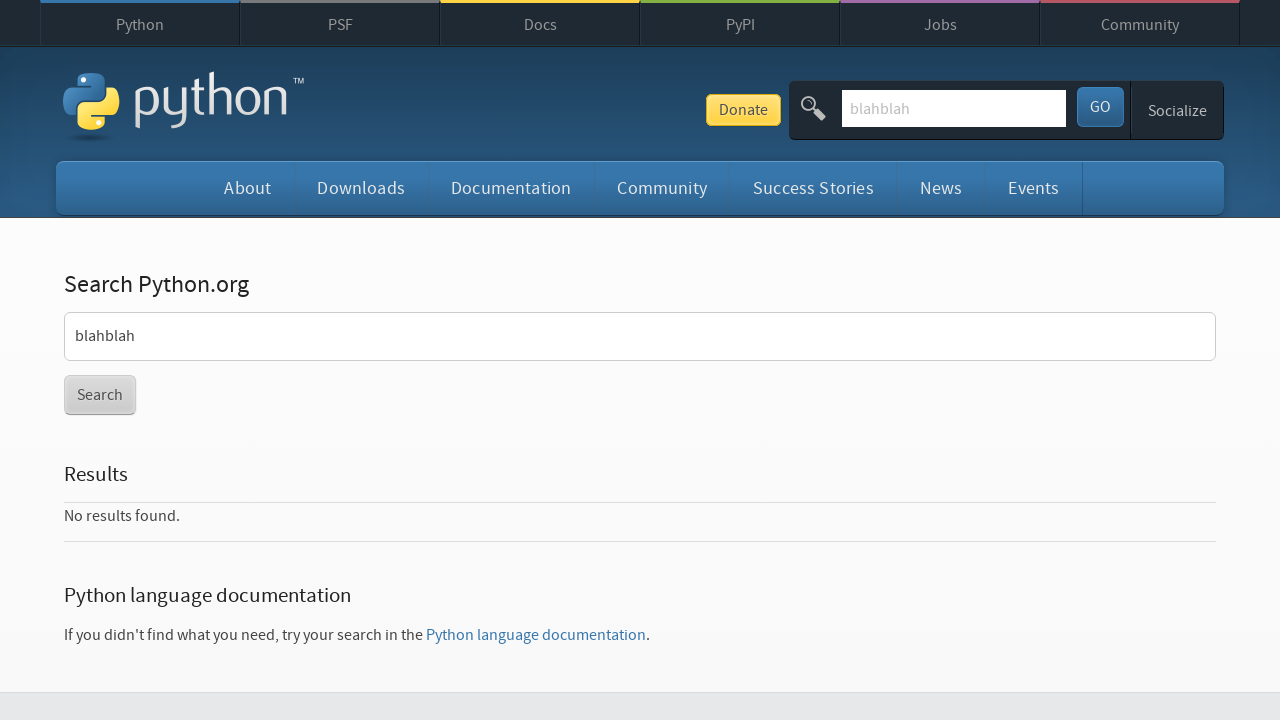